Tests alert confirmation box by navigating to the confirm alert page, clicking the button to trigger the alert, and dismissing it

Starting URL: https://www.qa-practice.com/elements/alert/alert

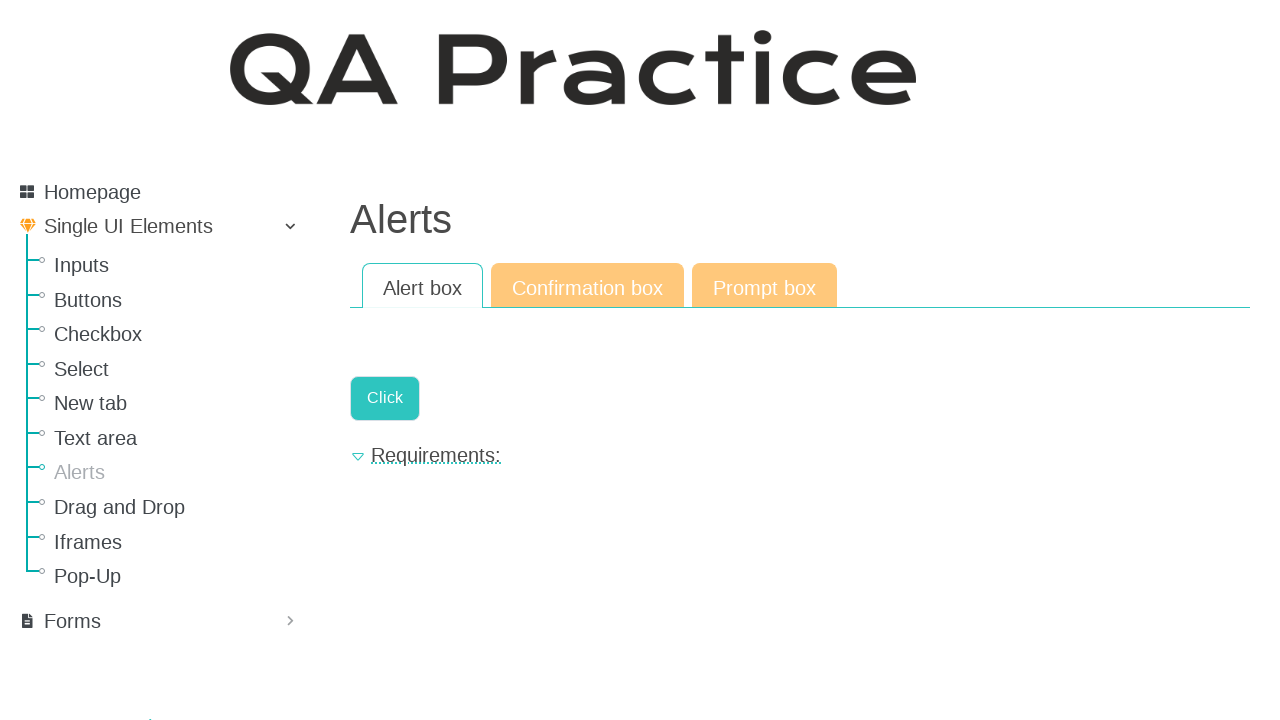

Clicked link to navigate to confirm alert page at (588, 286) on xpath=//*[@href="/elements/alert/confirm"]
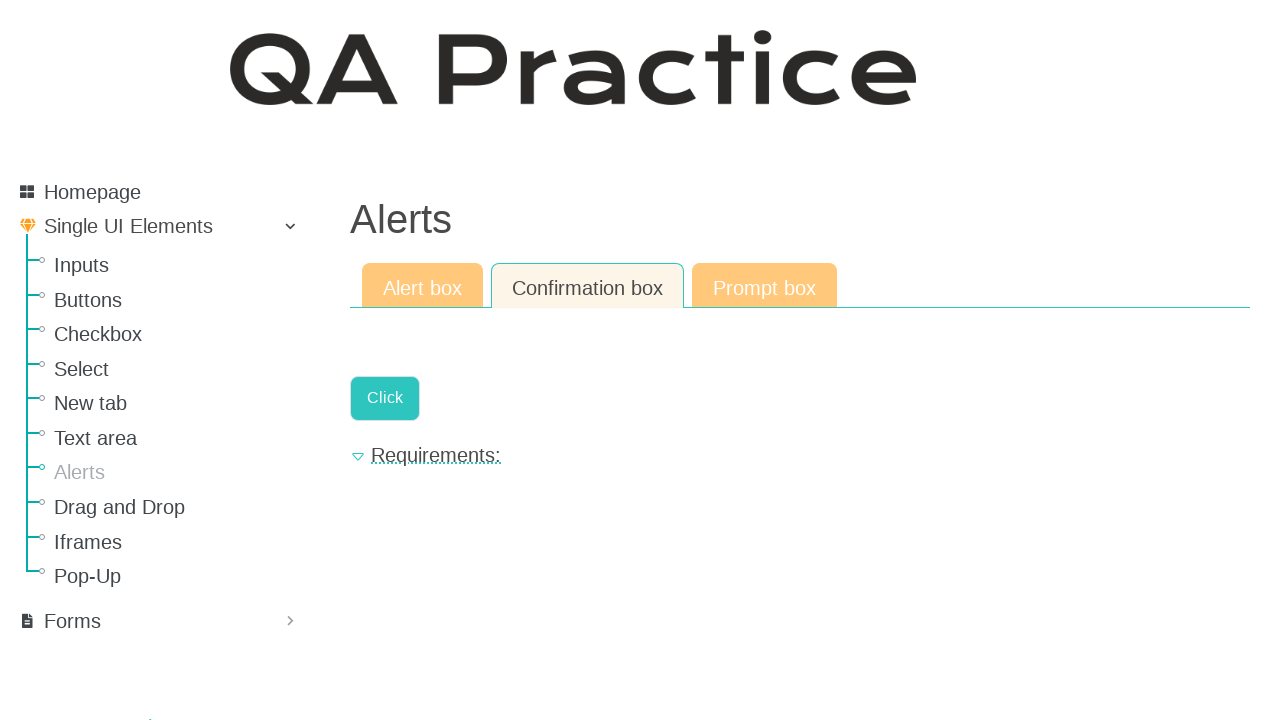

Set up dialog handler to dismiss alerts
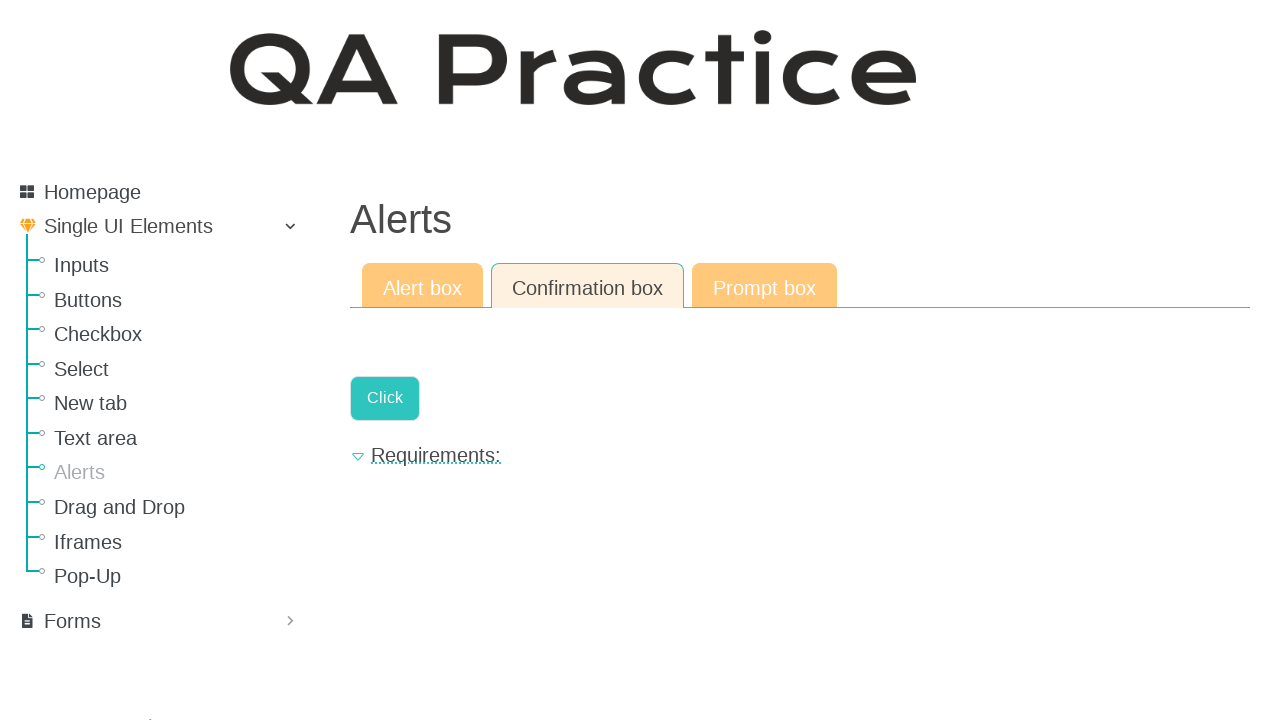

Clicked button to trigger confirmation alert at (385, 398) on .a-button
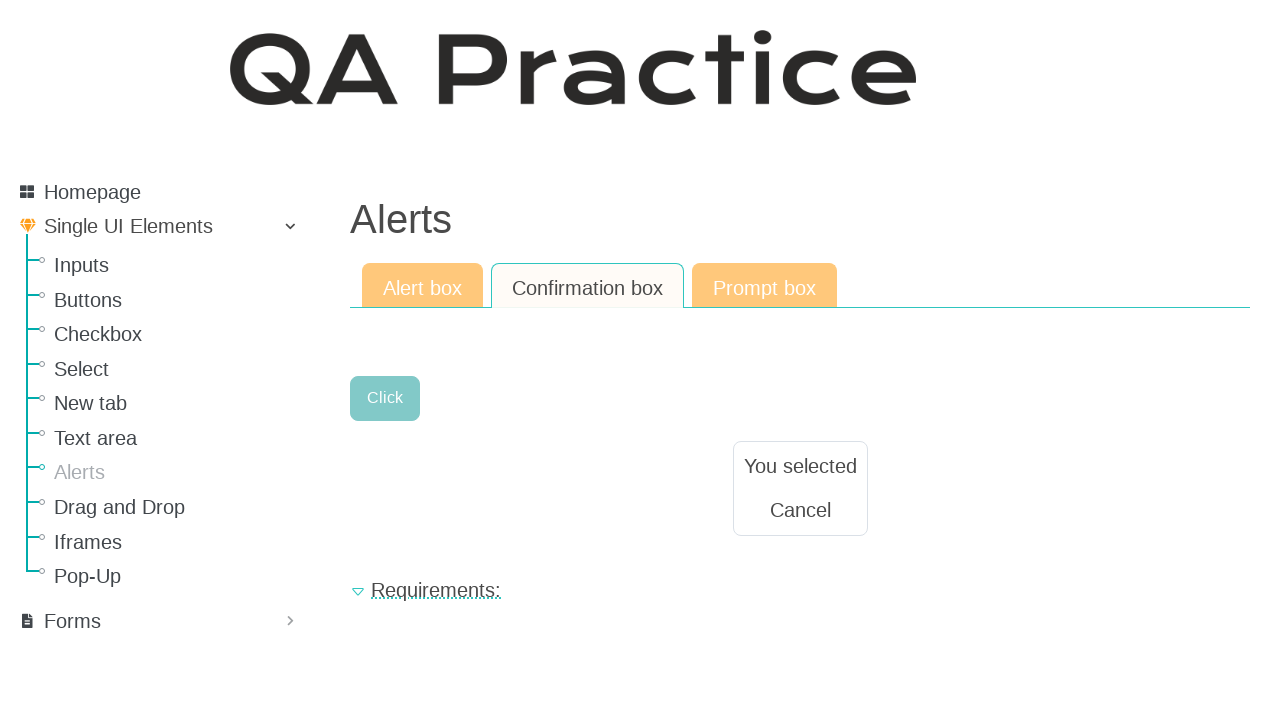

Alert was dismissed and result text appeared
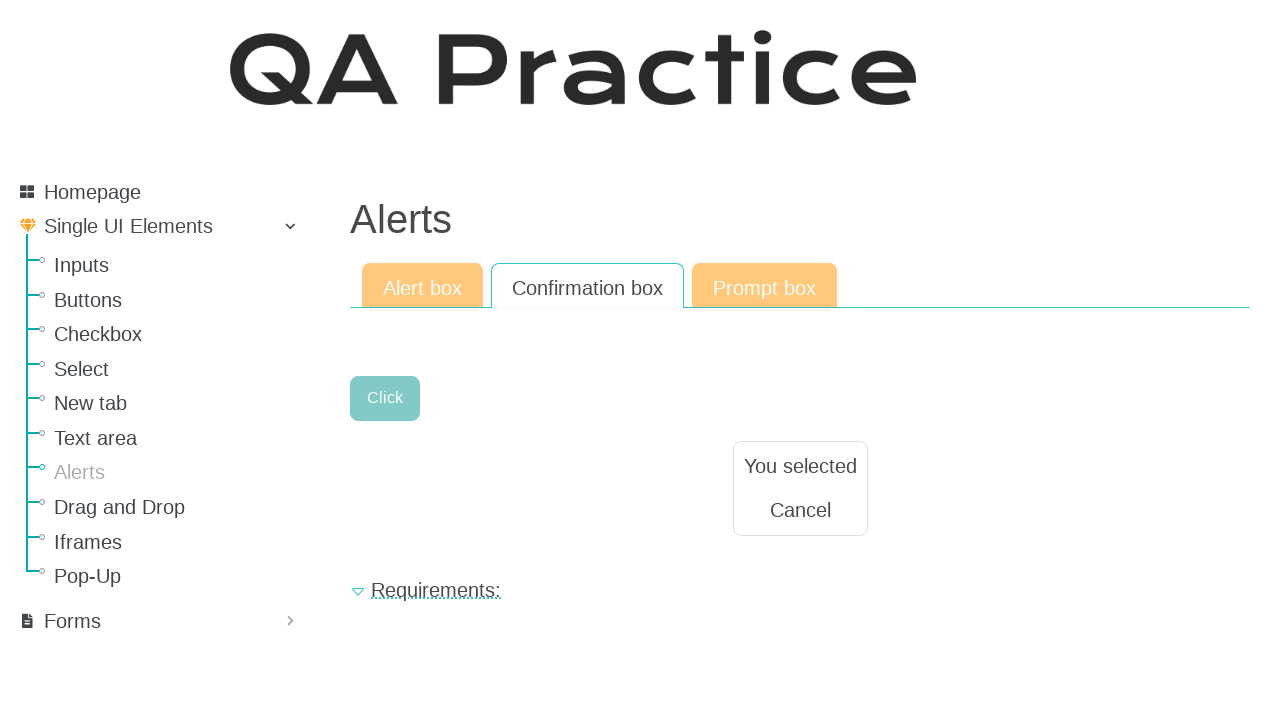

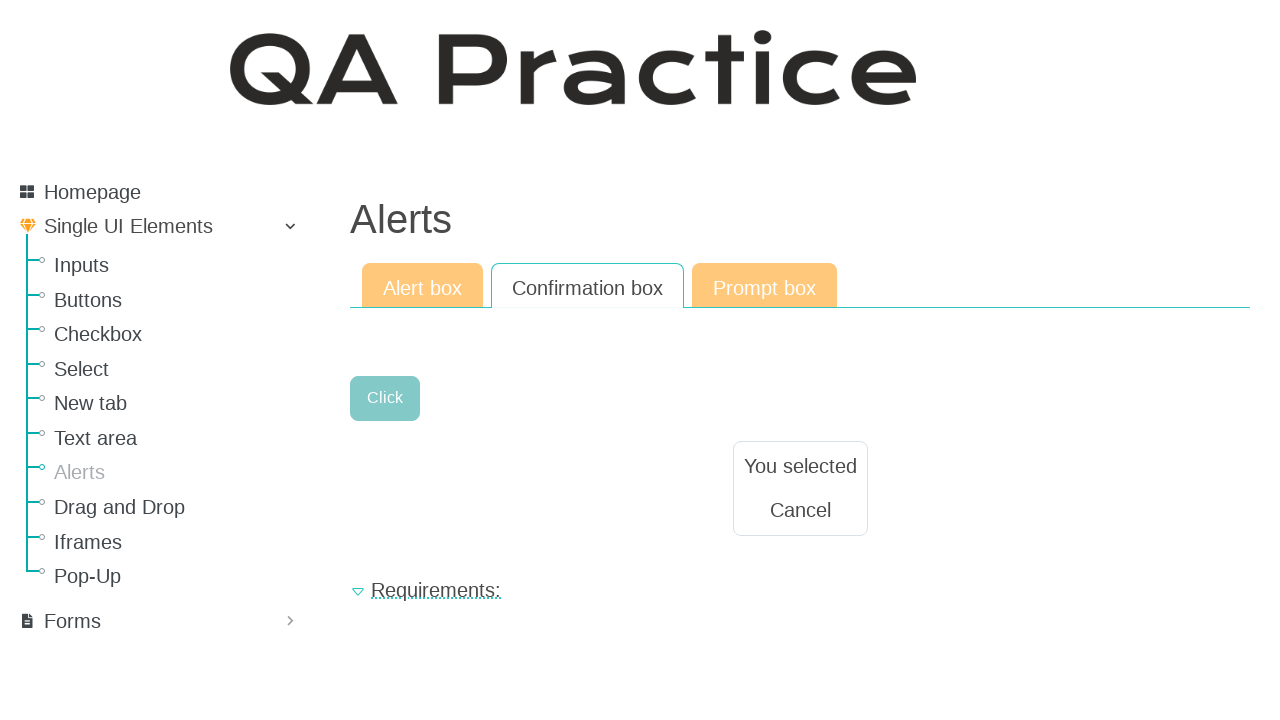